Navigates to OrangeHRM contact sales page and verifies that the country and employee count dropdown elements are present and contain selectable options.

Starting URL: https://www.orangehrm.com/en/contact-sales/

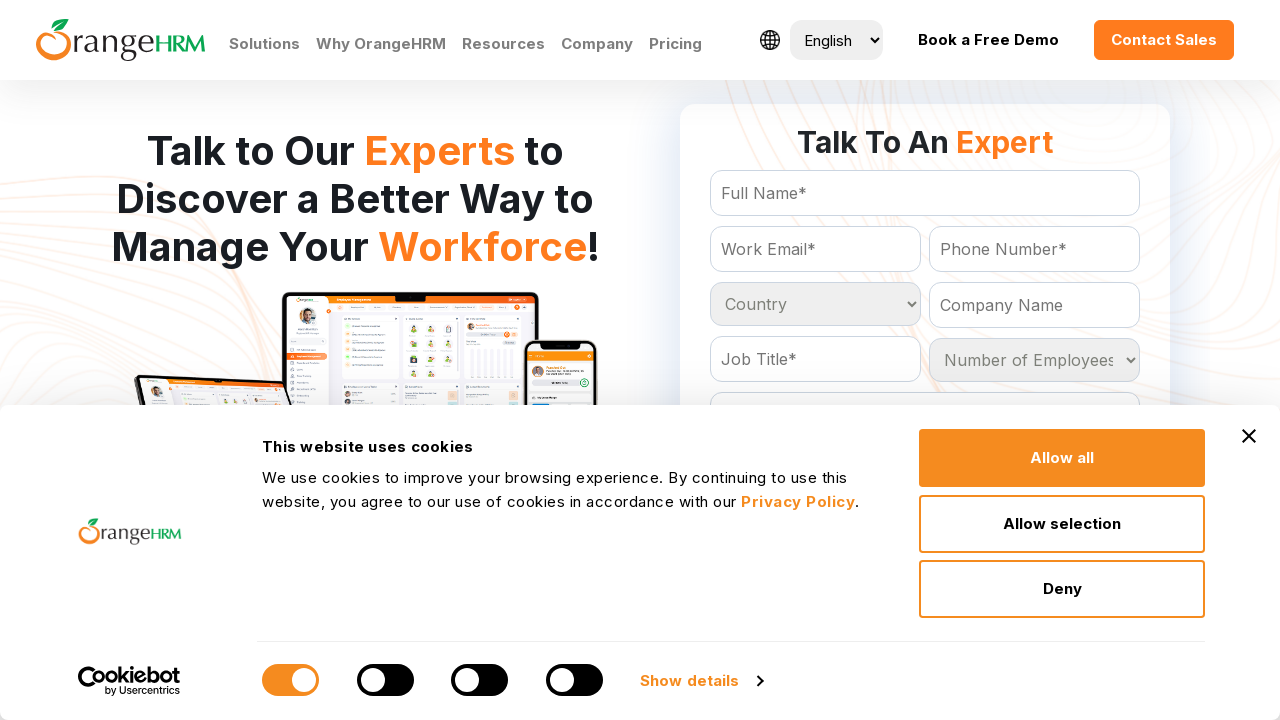

Navigated to OrangeHRM contact sales page
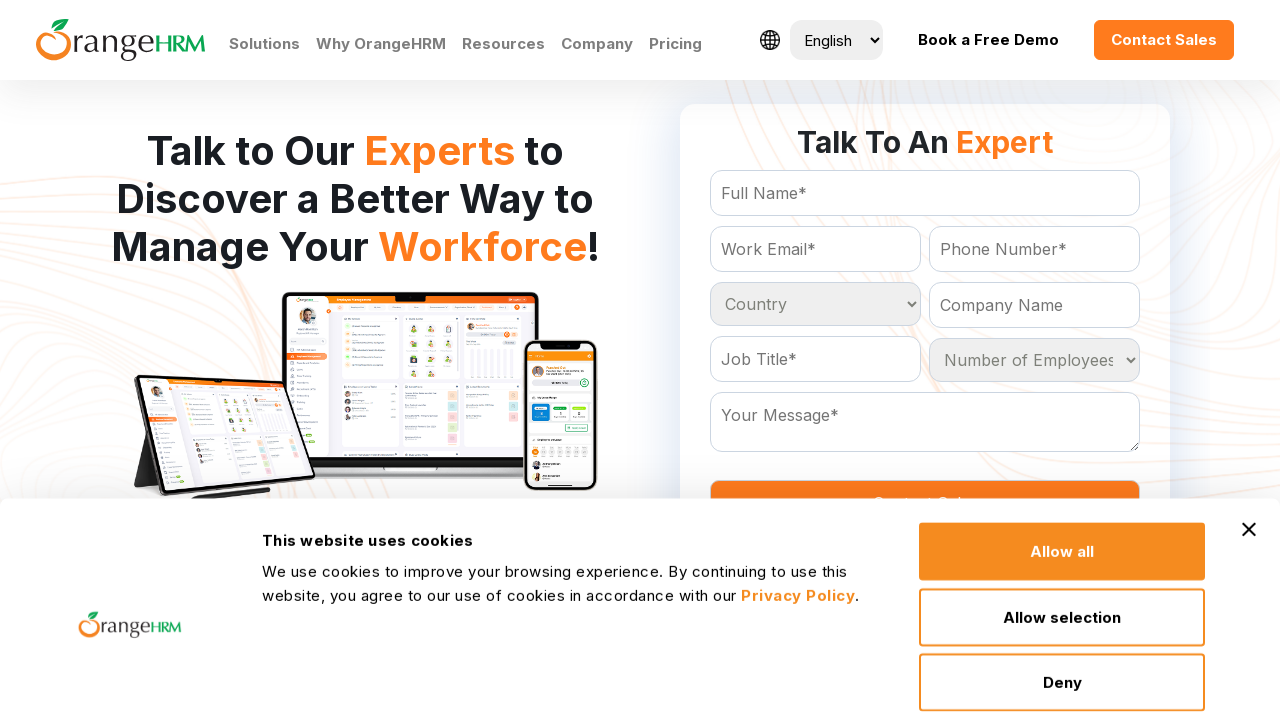

Country dropdown element is present
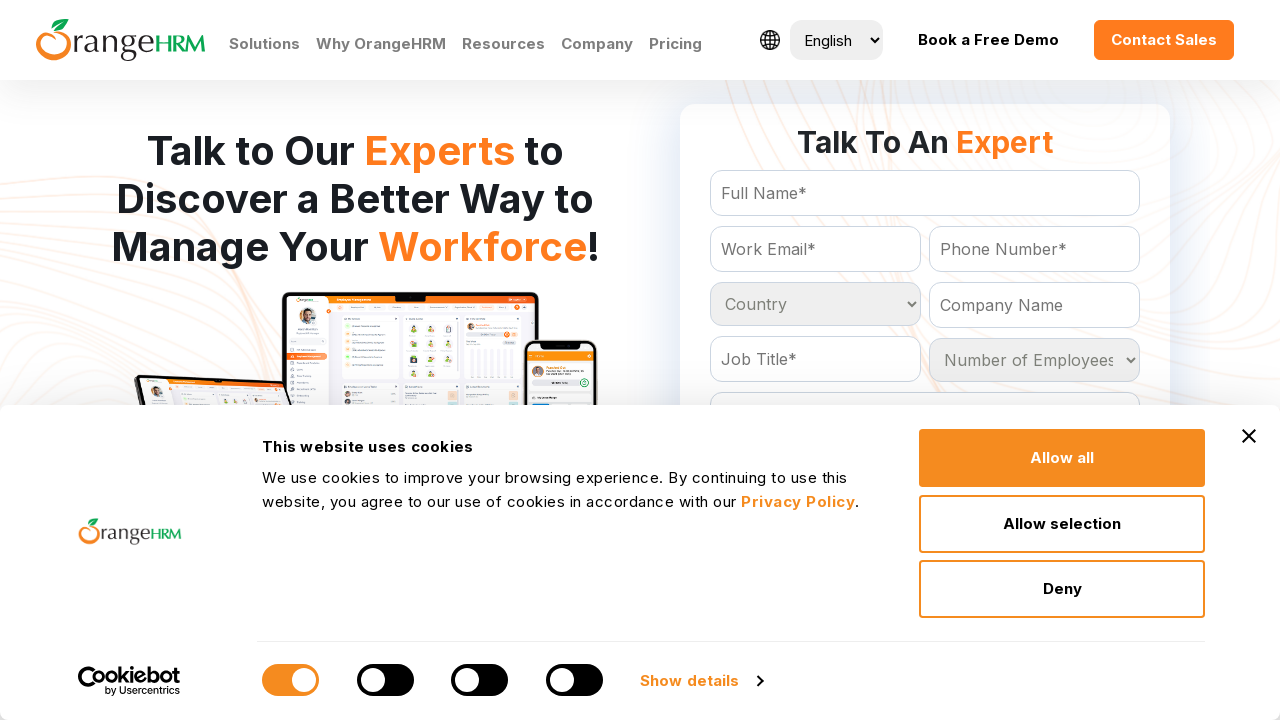

Employee count dropdown element is present
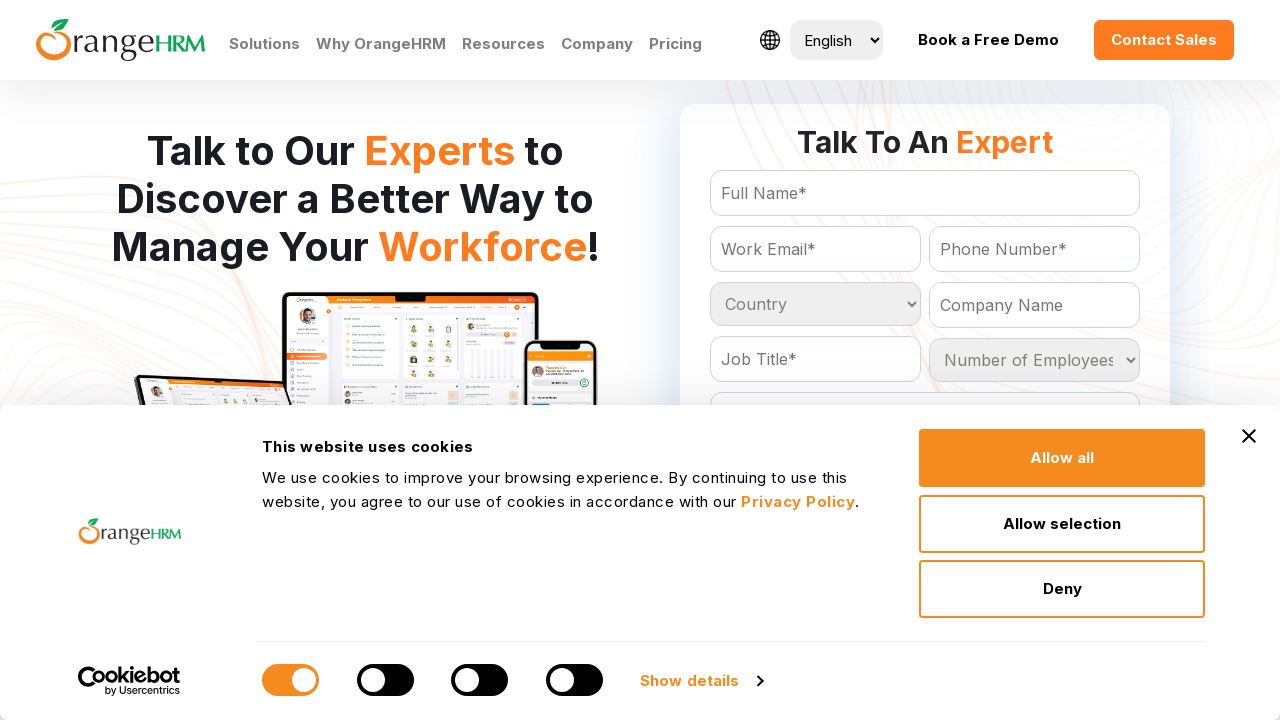

Clicked country dropdown to reveal options at (815, 304) on #Form_getForm_Country
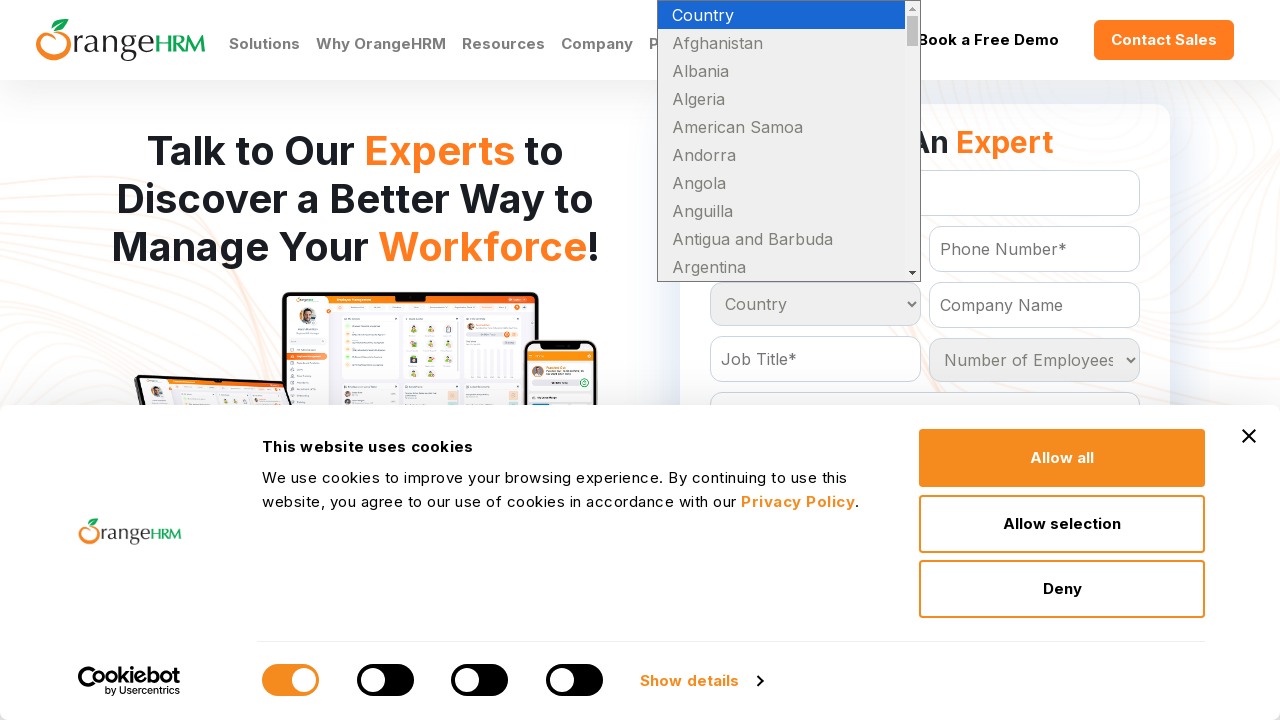

Clicked employee count dropdown to reveal options at (1035, 360) on #Form_getForm_NoOfEmployees
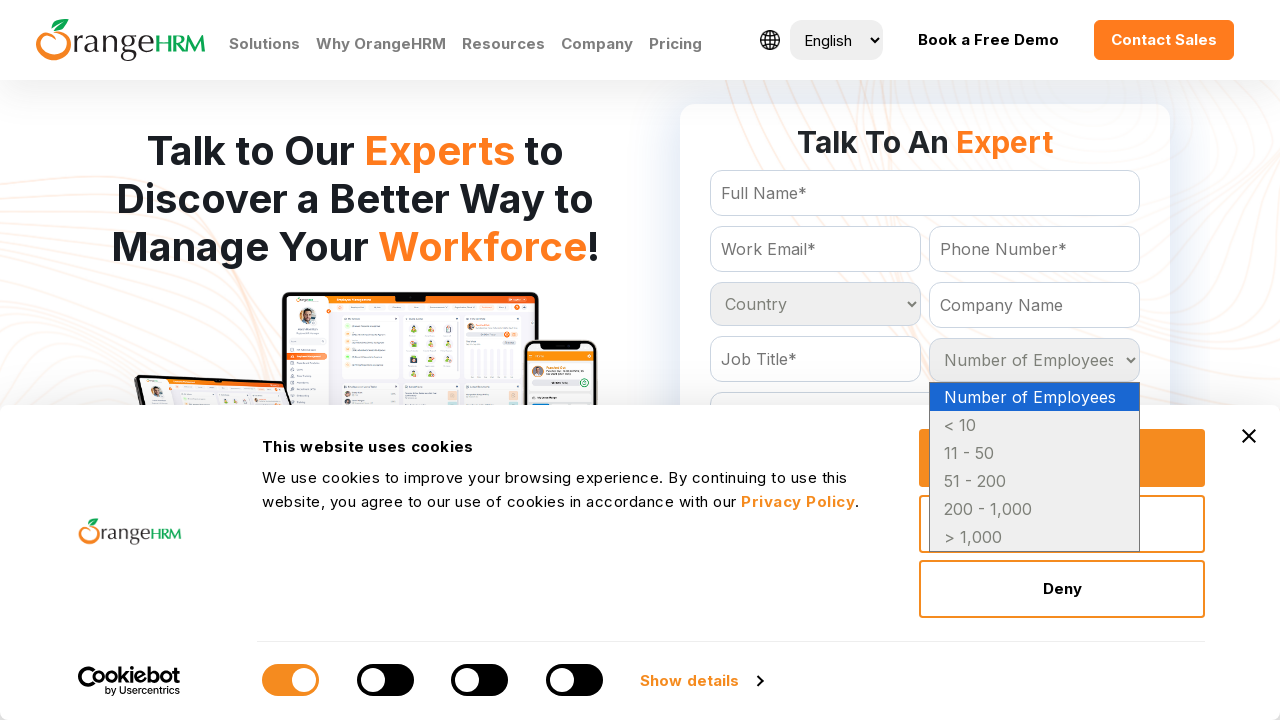

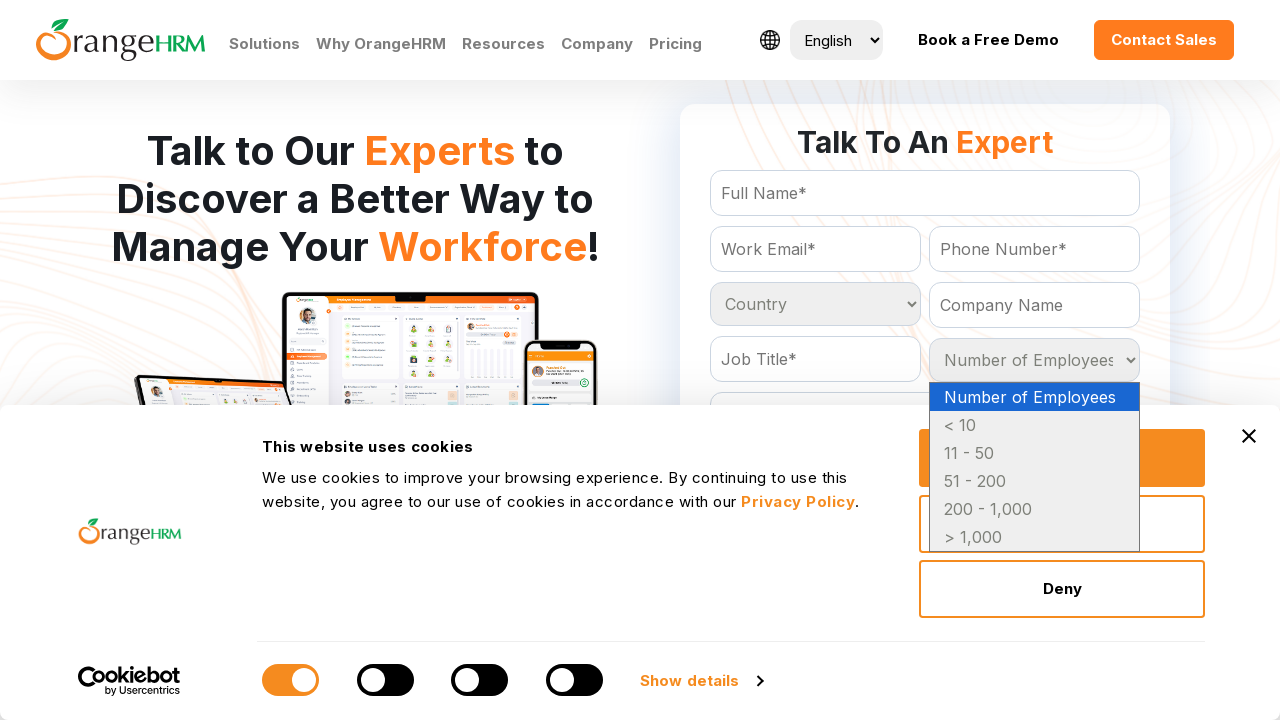